Tests the FAQ accordion section by scrolling to "Вопросы о важном" (Important Questions), clicking each of the 8 question items, and verifying the corresponding answer text is displayed correctly.

Starting URL: https://qa-scooter.praktikum-services.ru/

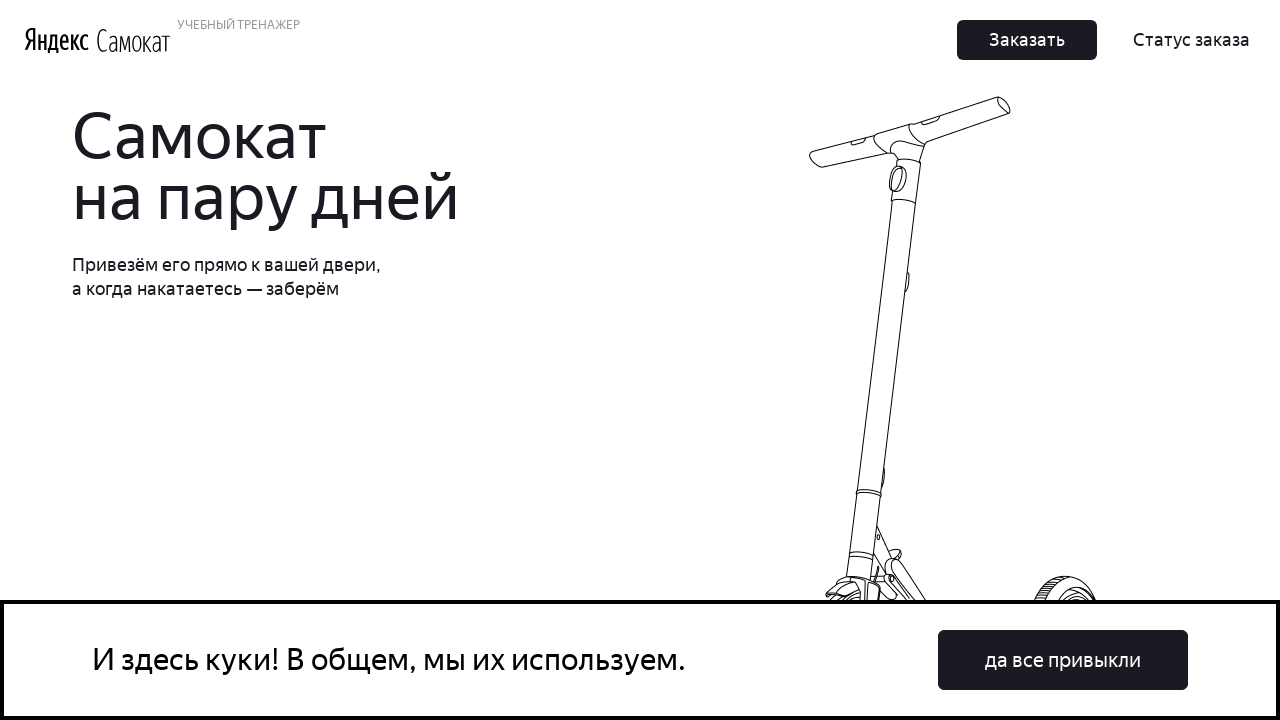

Scrolled to 'Вопросы о важном' (Important Questions) section header
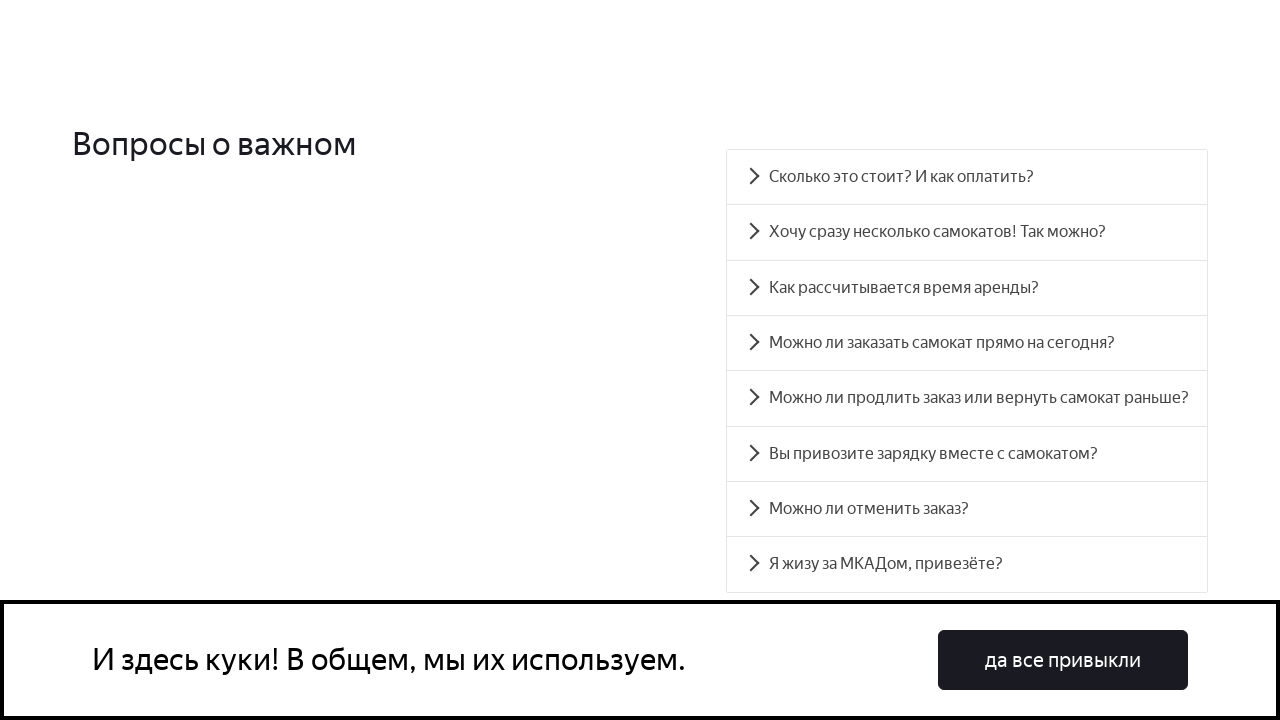

Waited 500ms for section to settle
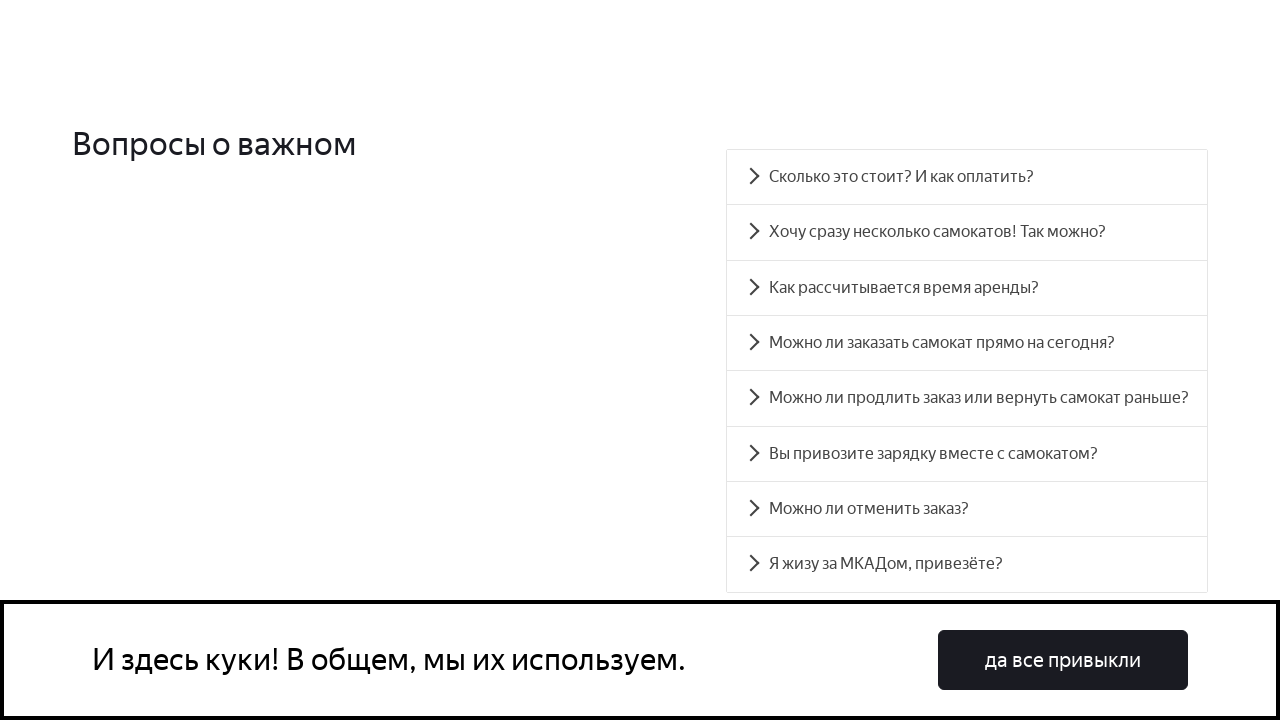

Scrolled question 1 of 8 into view
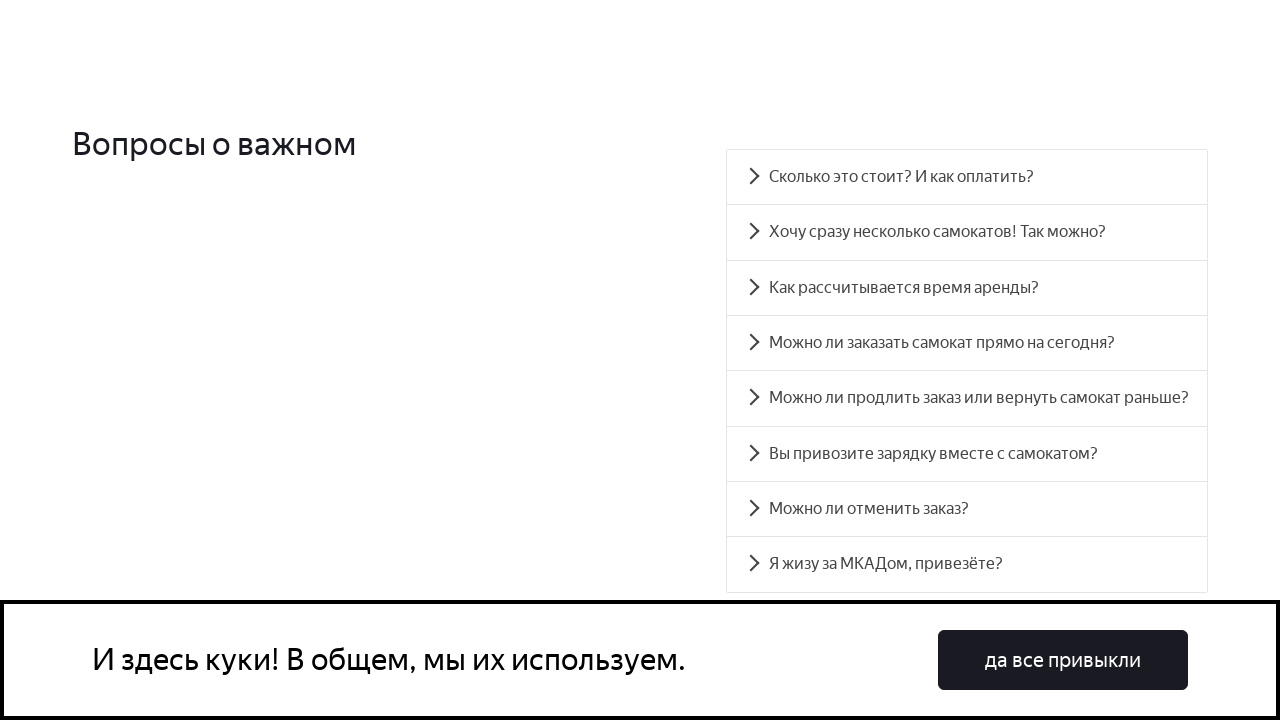

Clicked question 1 of 8 at (967, 177) on //div[text()='Сколько это стоит? И как оплатить?']
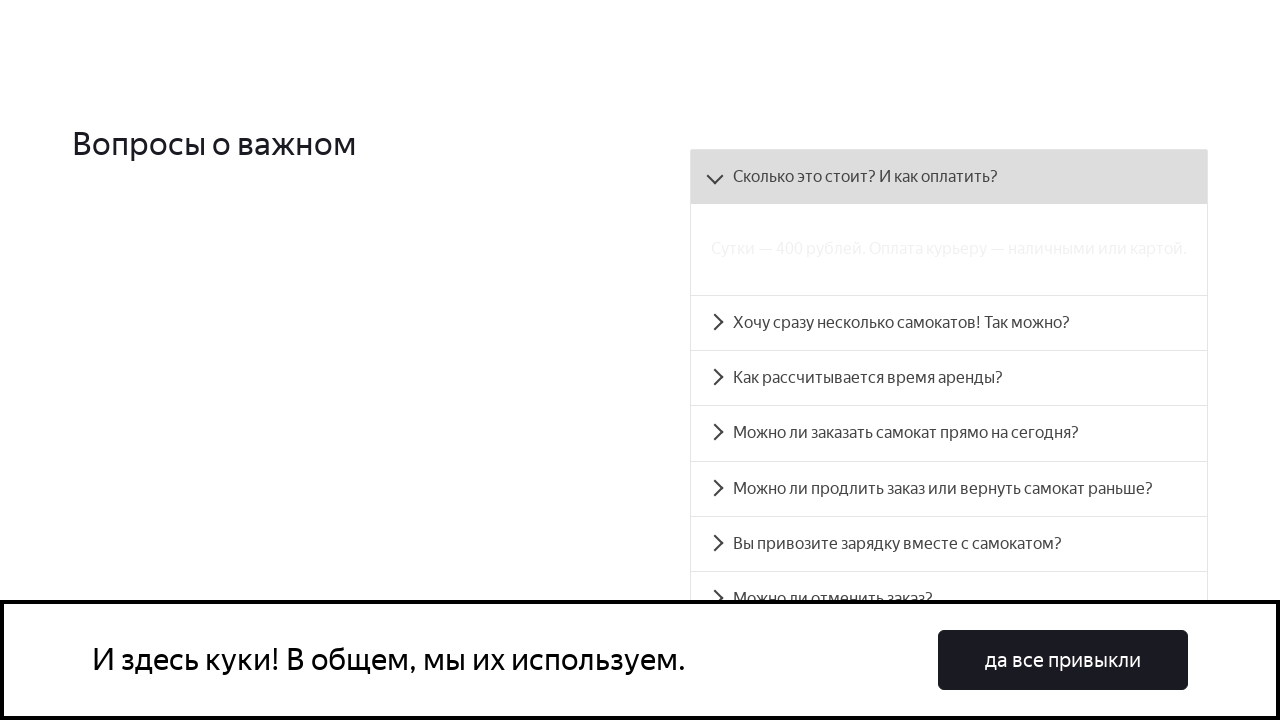

Answer 1 of 8 appeared and is visible
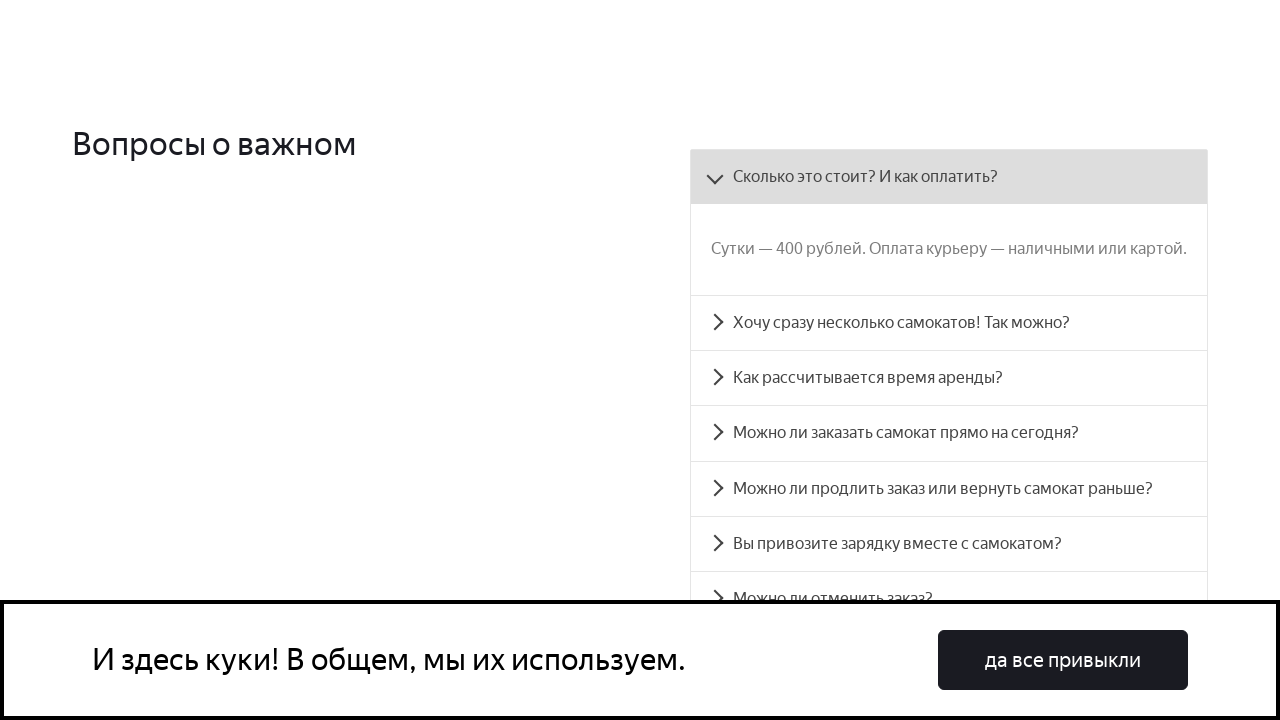

Scrolled question 2 of 8 into view
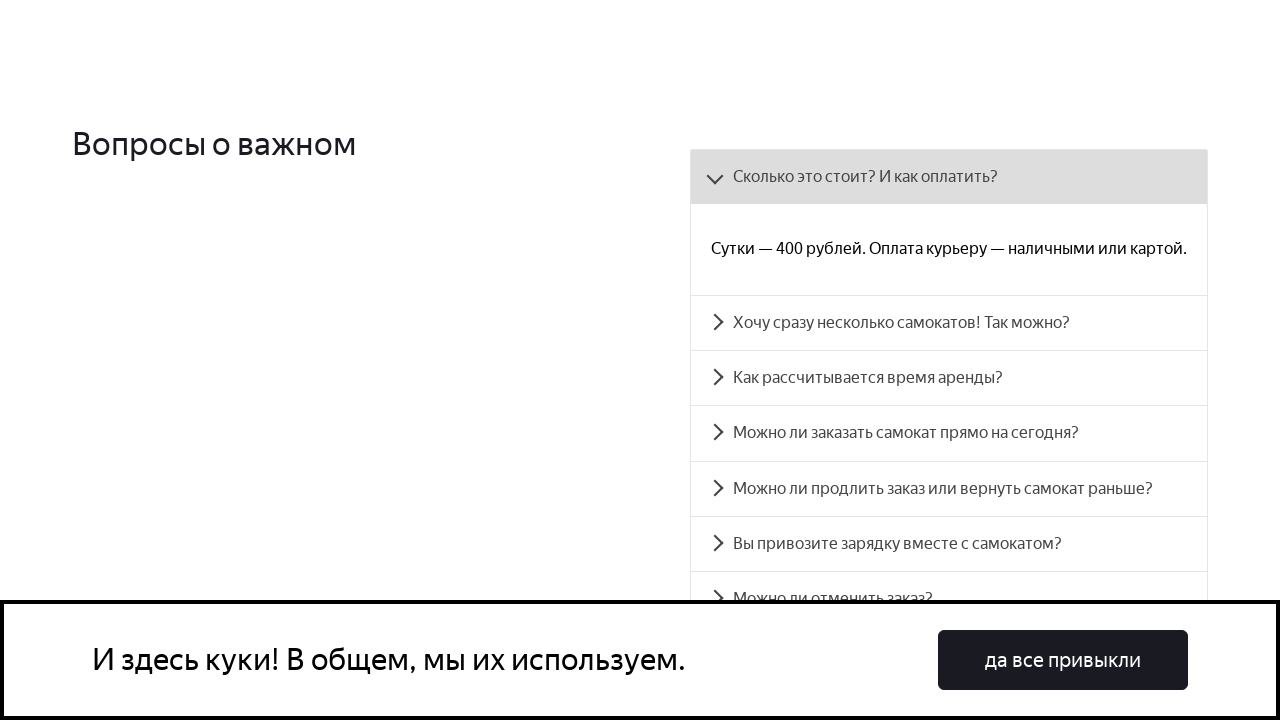

Clicked question 2 of 8 at (949, 323) on //div[text()='Хочу сразу несколько самокатов! Так можно?']
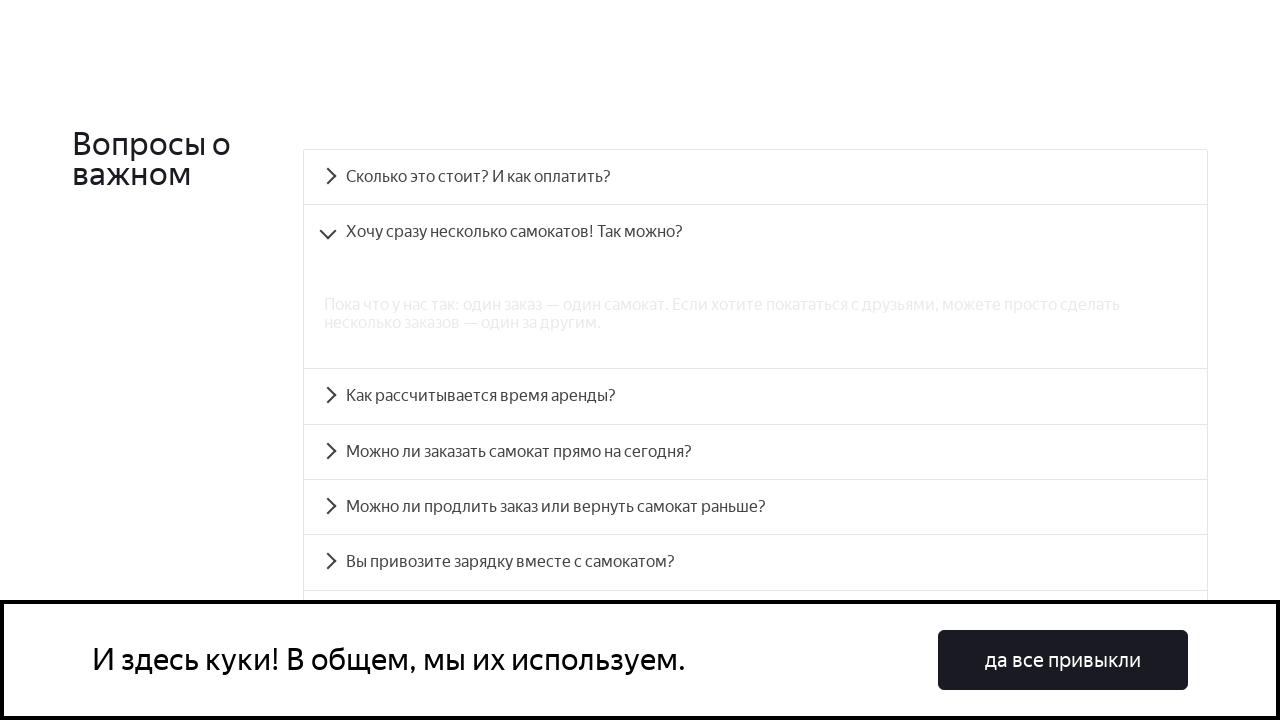

Answer 2 of 8 appeared and is visible
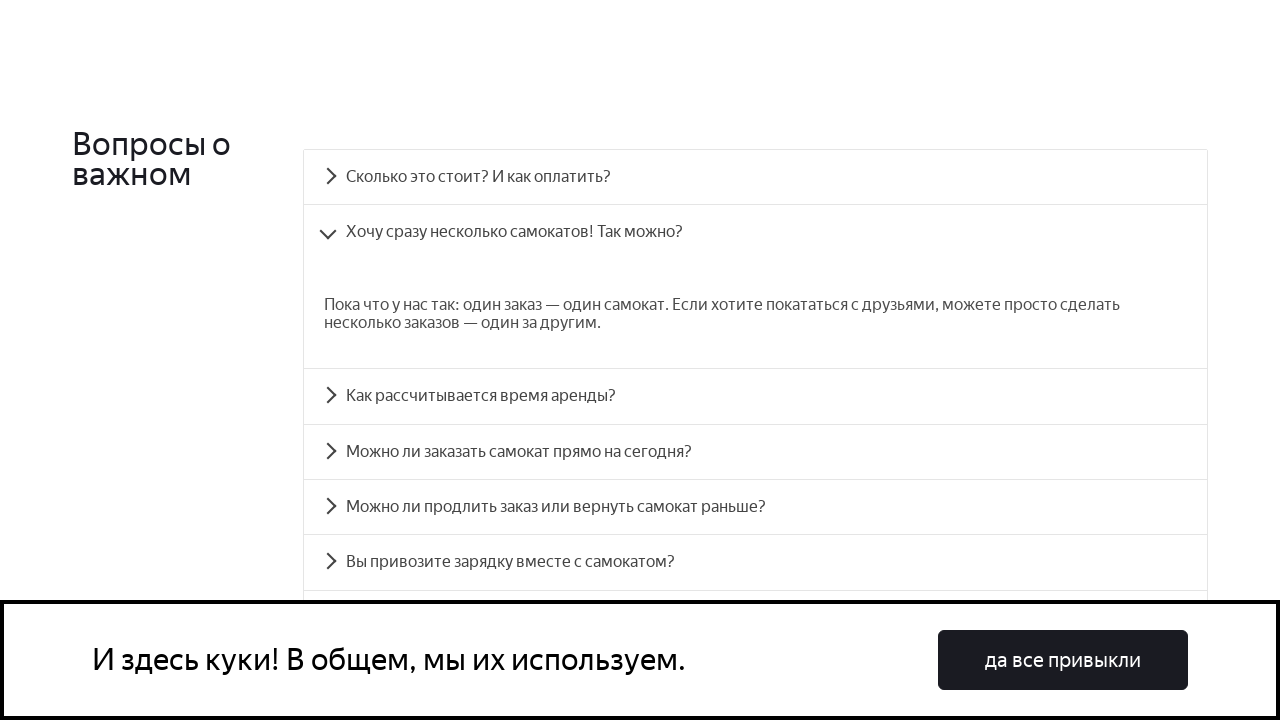

Scrolled question 3 of 8 into view
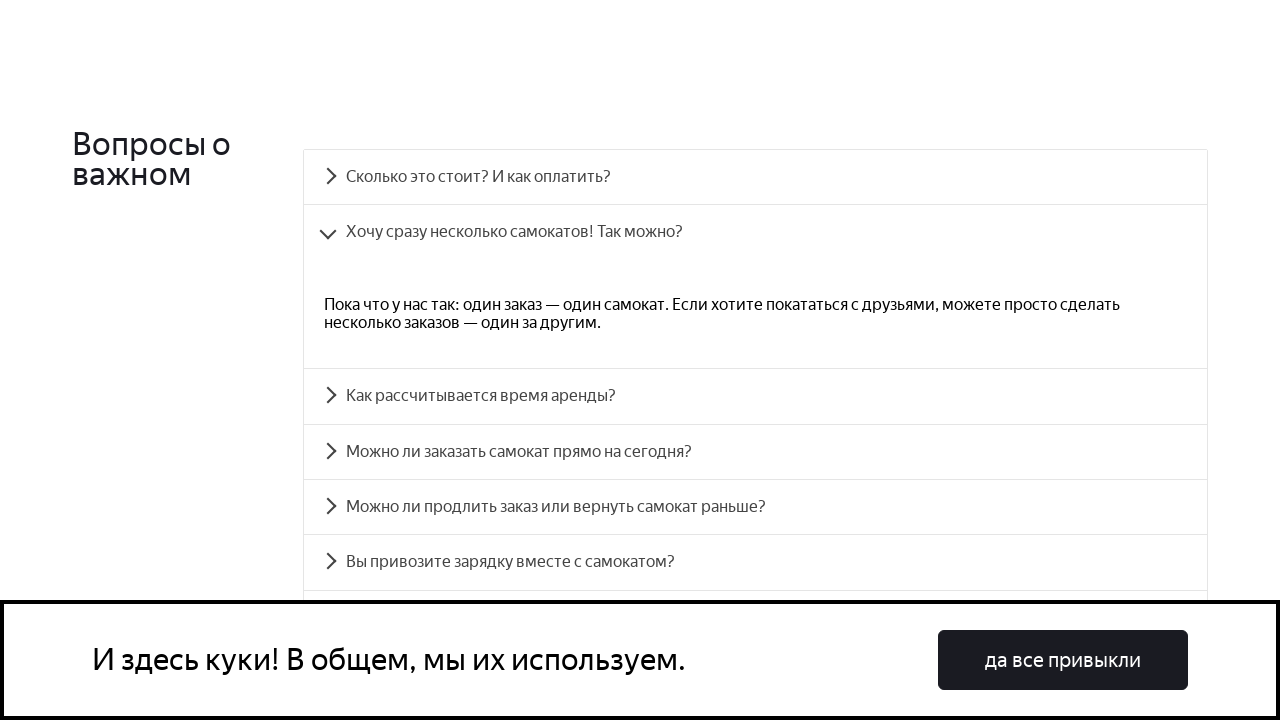

Clicked question 3 of 8 at (755, 396) on //div[text()='Как рассчитывается время аренды?']
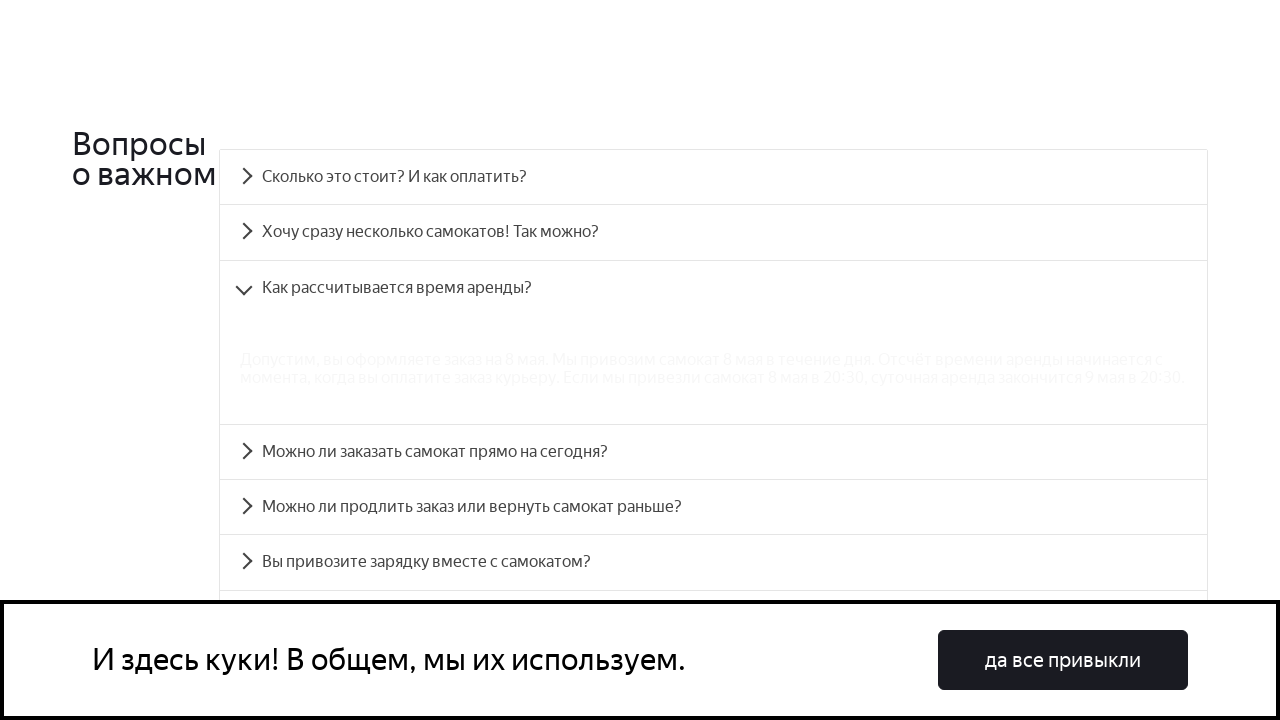

Answer 3 of 8 appeared and is visible
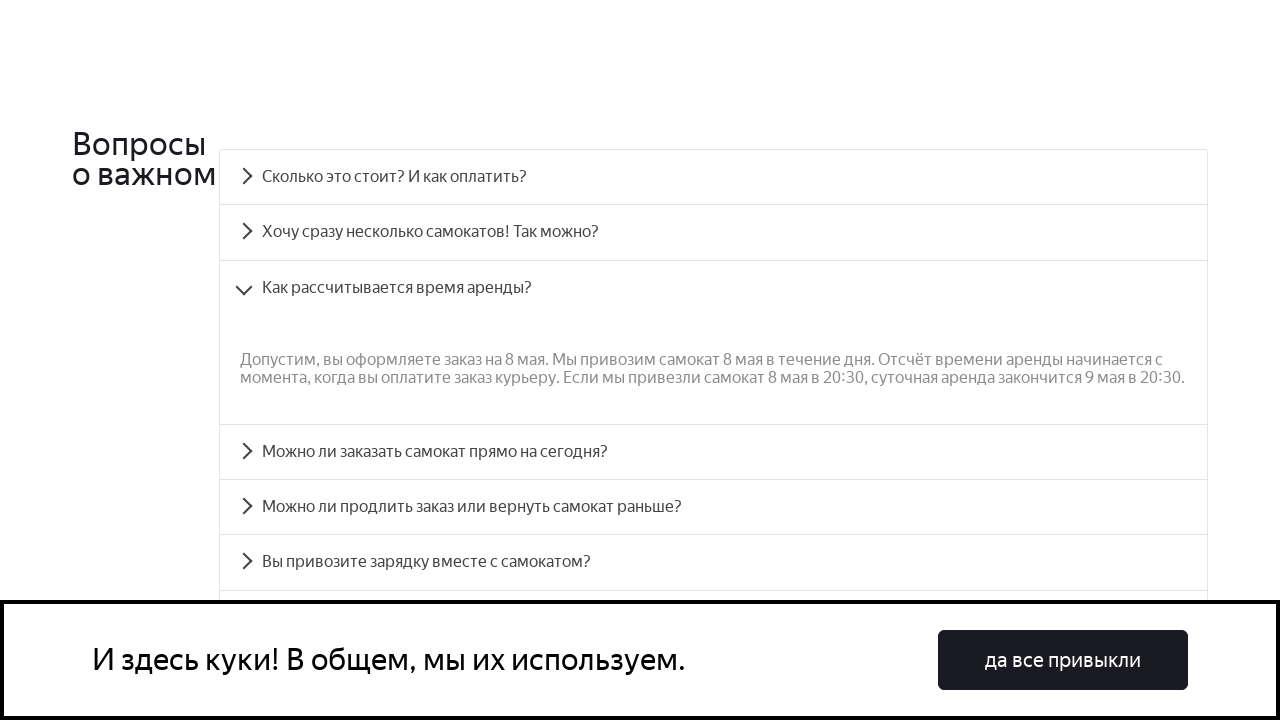

Scrolled question 4 of 8 into view
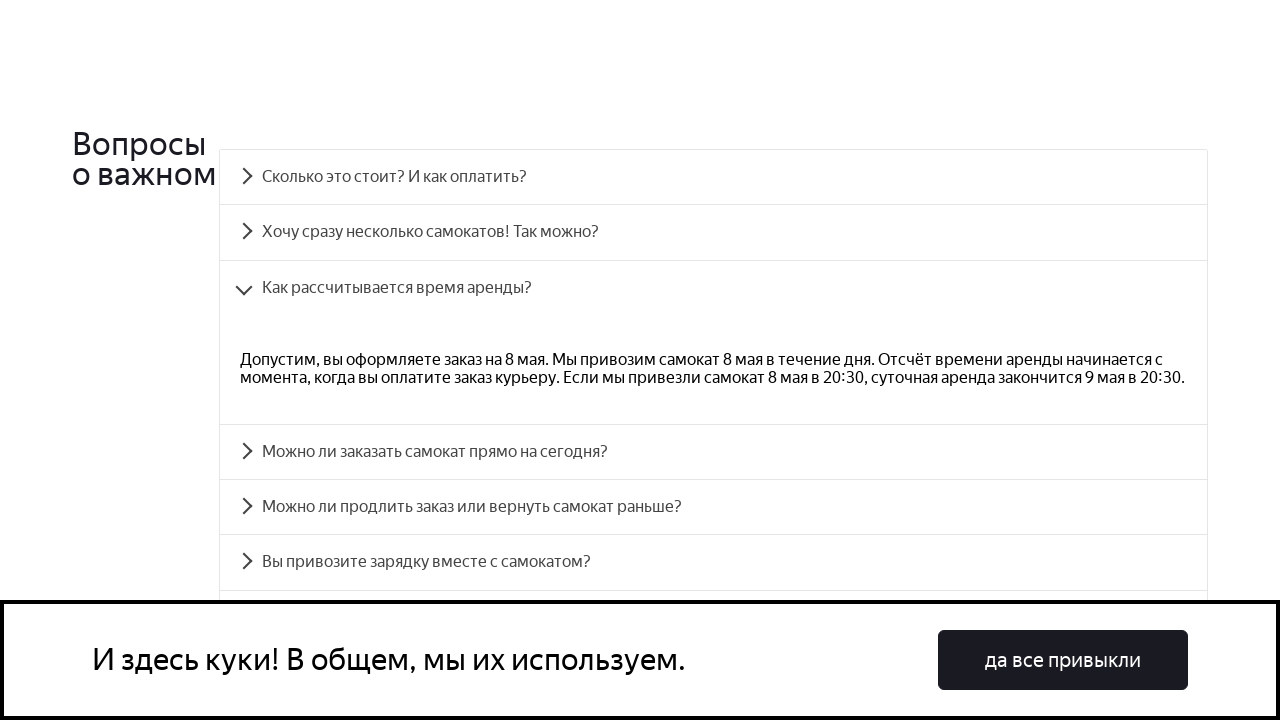

Clicked question 4 of 8 at (714, 452) on //div[text()='Можно ли заказать самокат прямо на сегодня?']
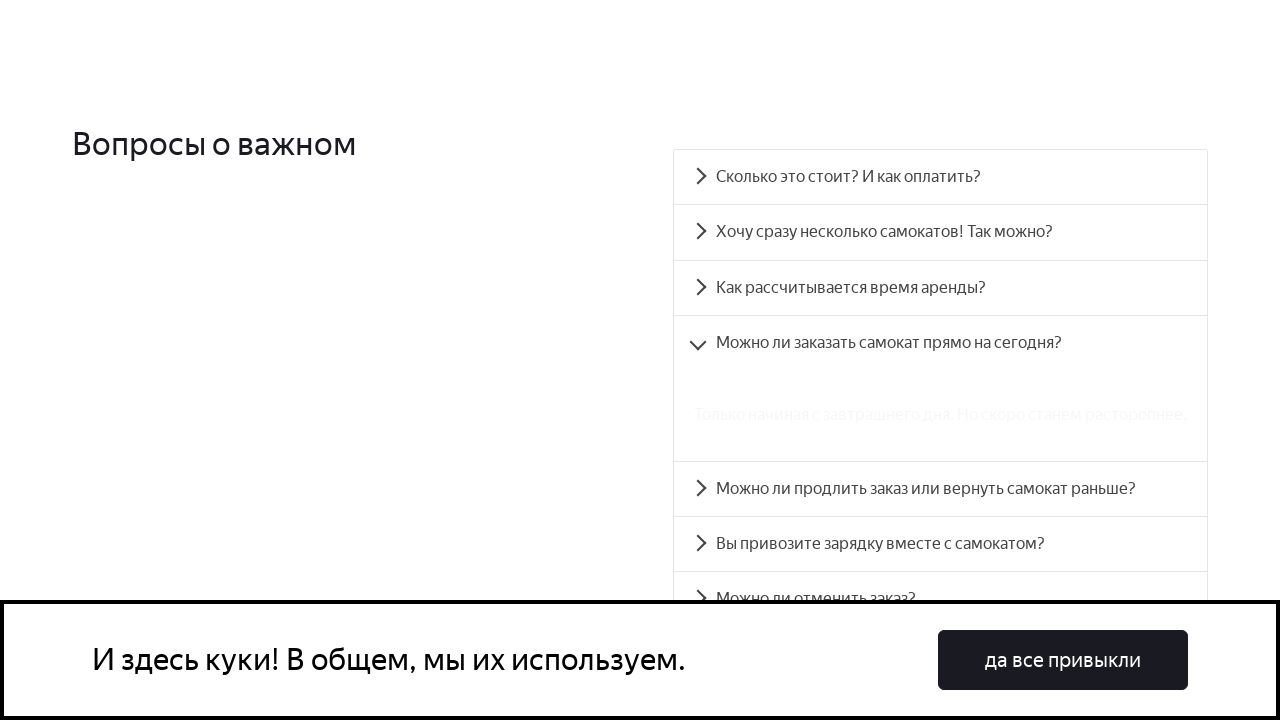

Answer 4 of 8 appeared and is visible
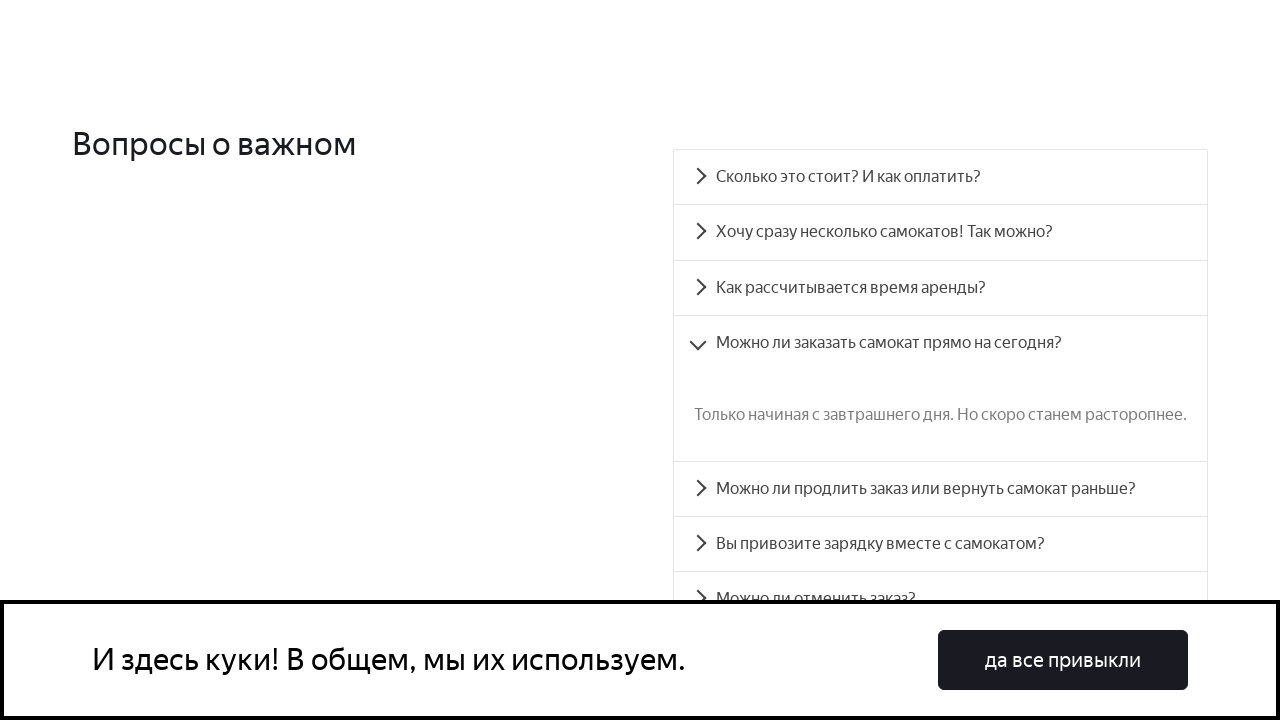

Scrolled question 5 of 8 into view
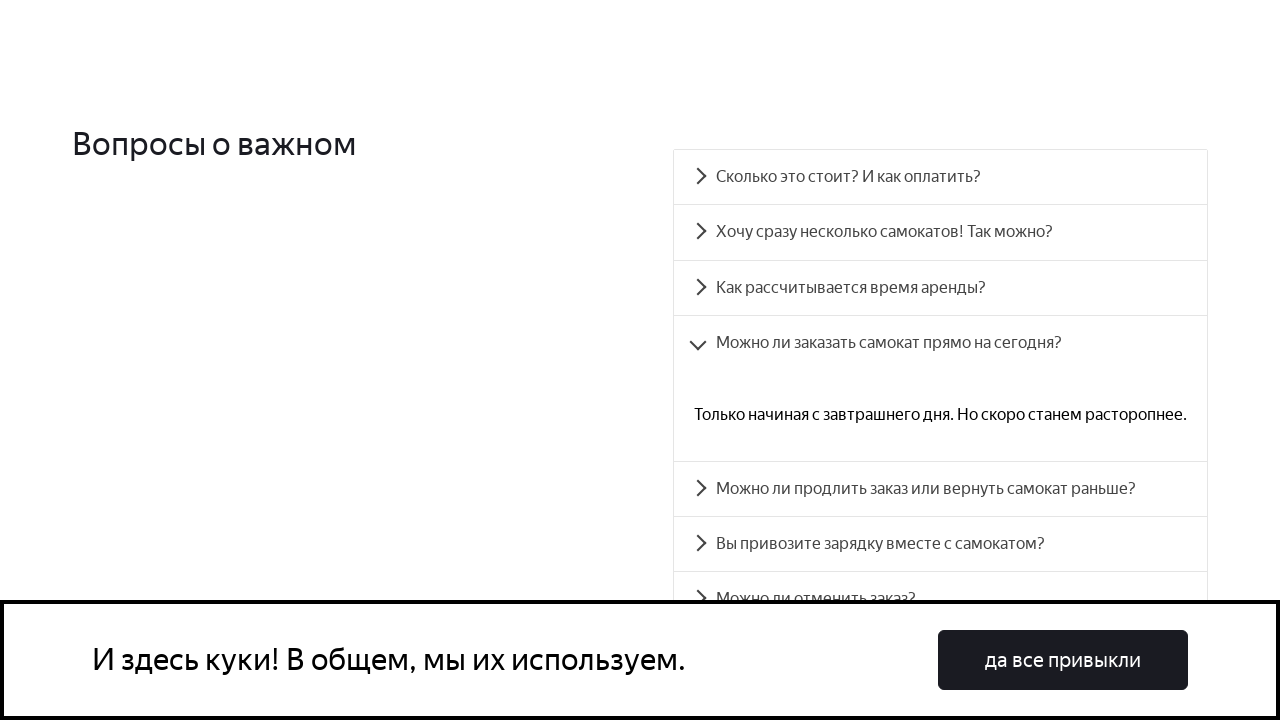

Clicked question 5 of 8 at (940, 489) on //div[text()='Можно ли продлить заказ или вернуть самокат раньше?']
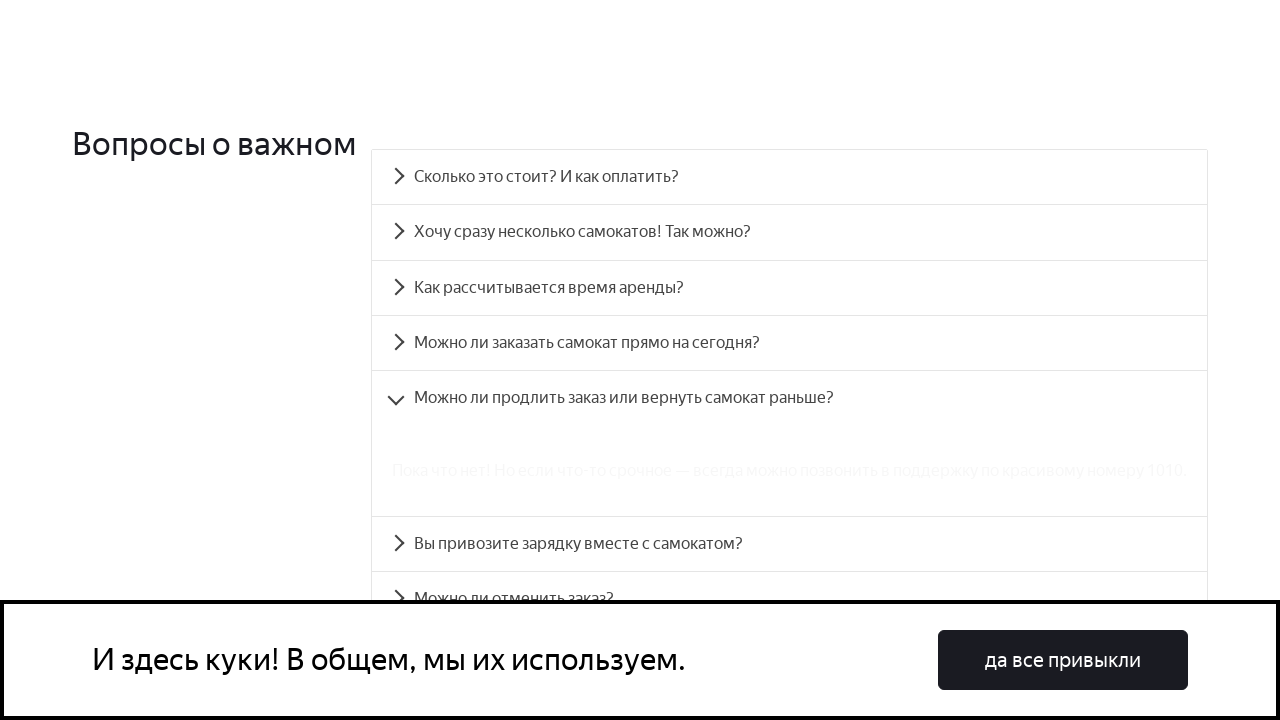

Answer 5 of 8 appeared and is visible
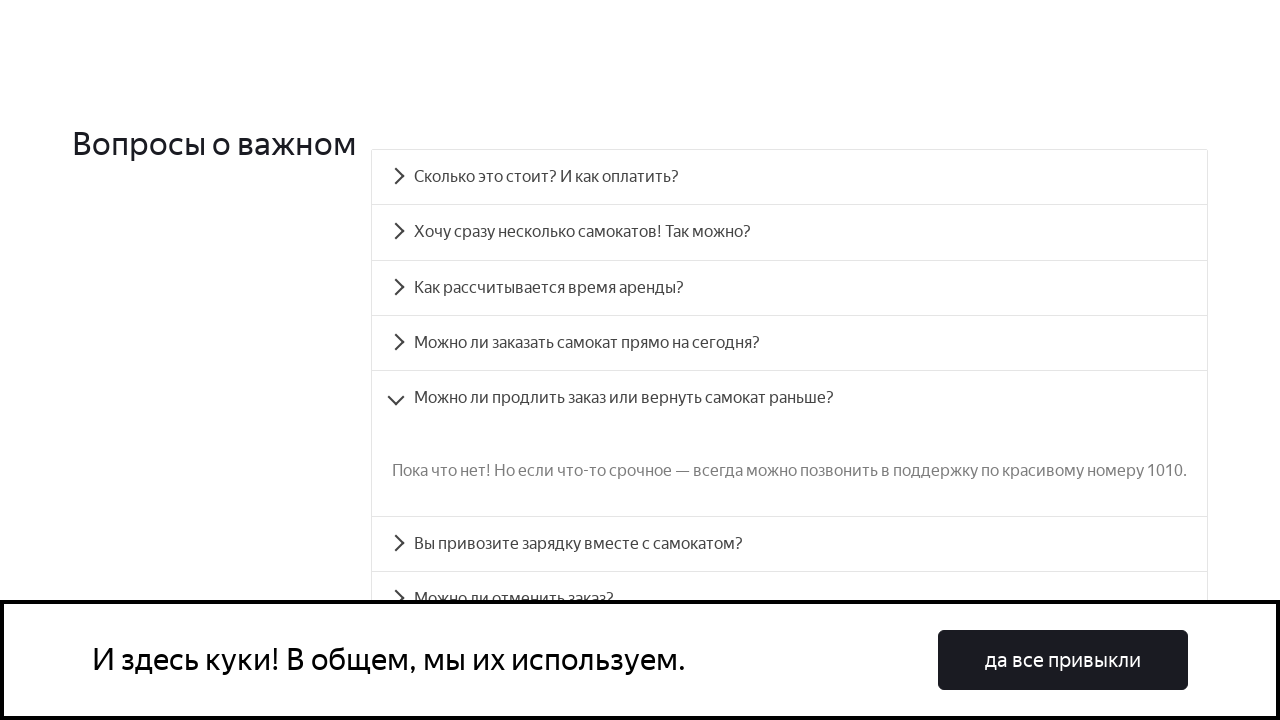

Scrolled question 6 of 8 into view
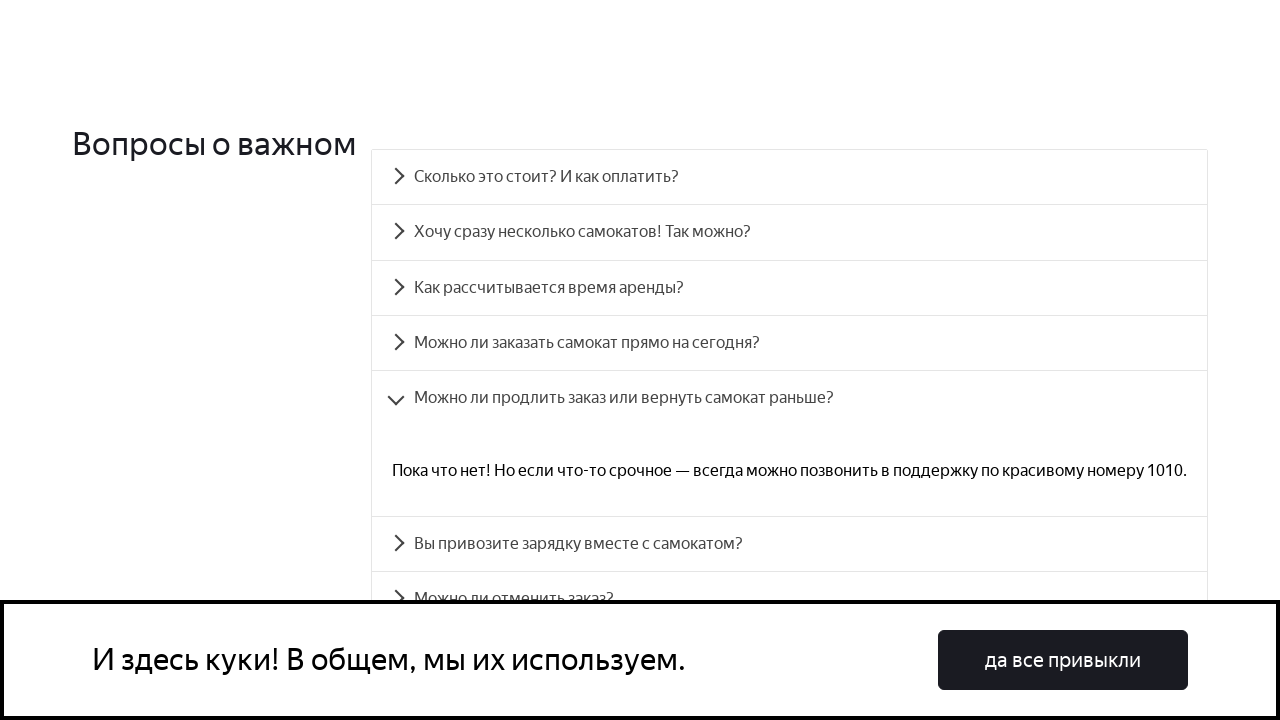

Clicked question 6 of 8 at (790, 544) on //div[text()='Вы привозите зарядку вместе с самокатом?']
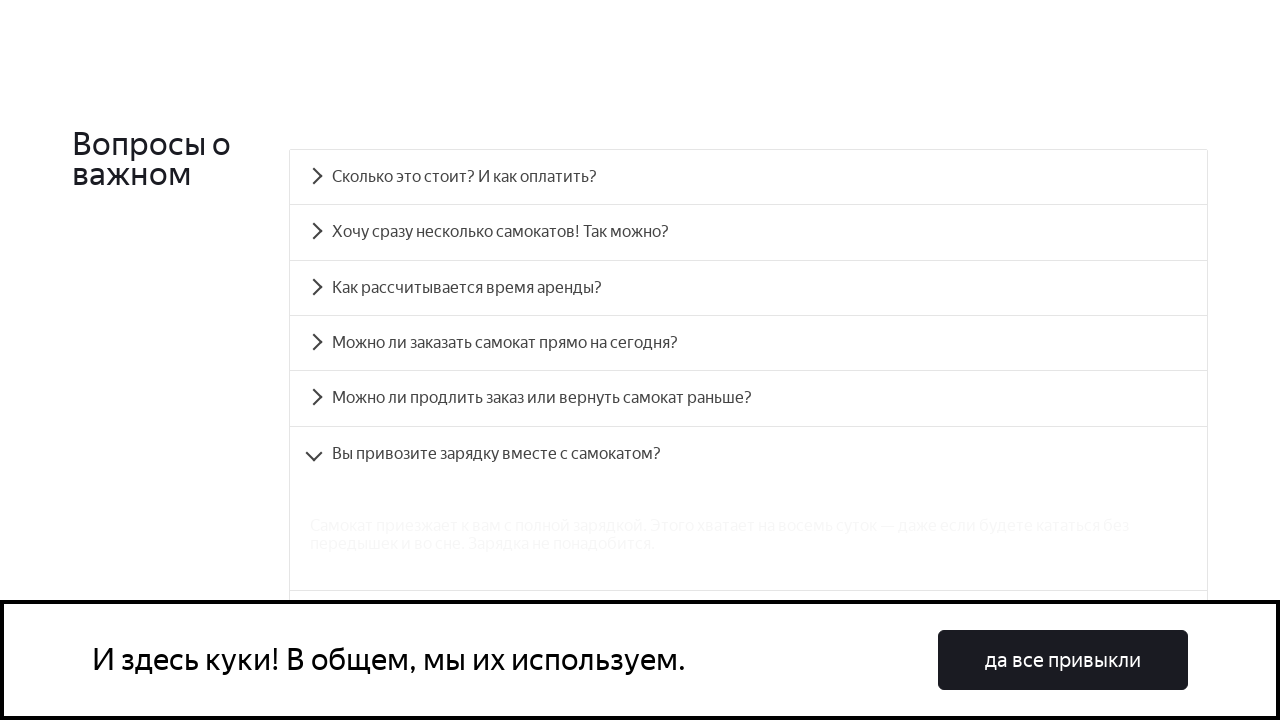

Answer 6 of 8 appeared and is visible
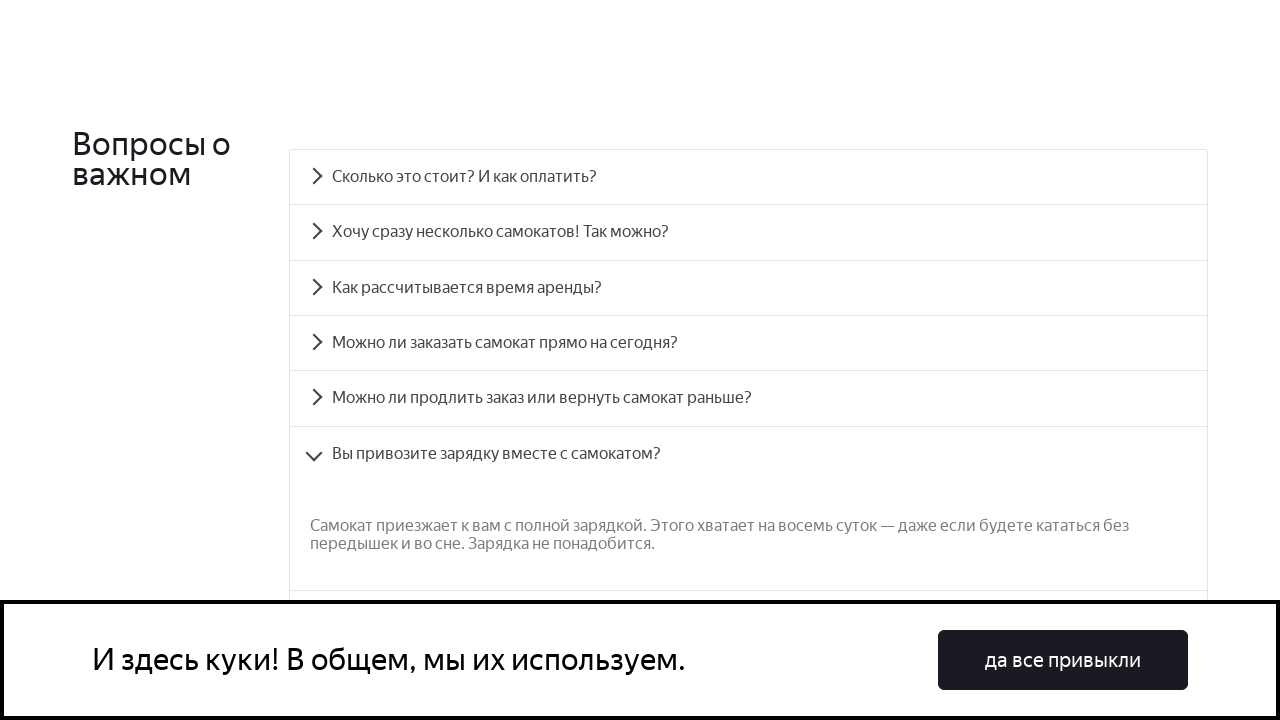

Scrolled question 7 of 8 into view
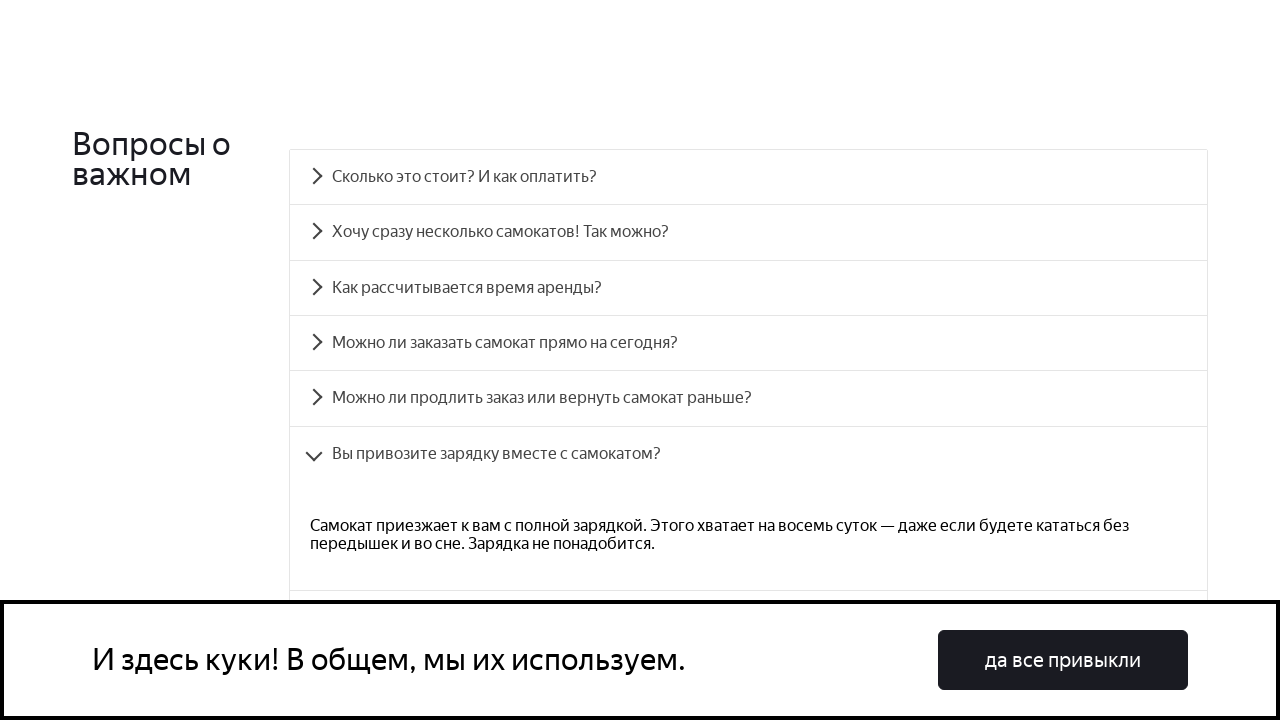

Clicked question 7 of 8 at (748, 436) on //div[text()='Можно ли отменить заказ?']
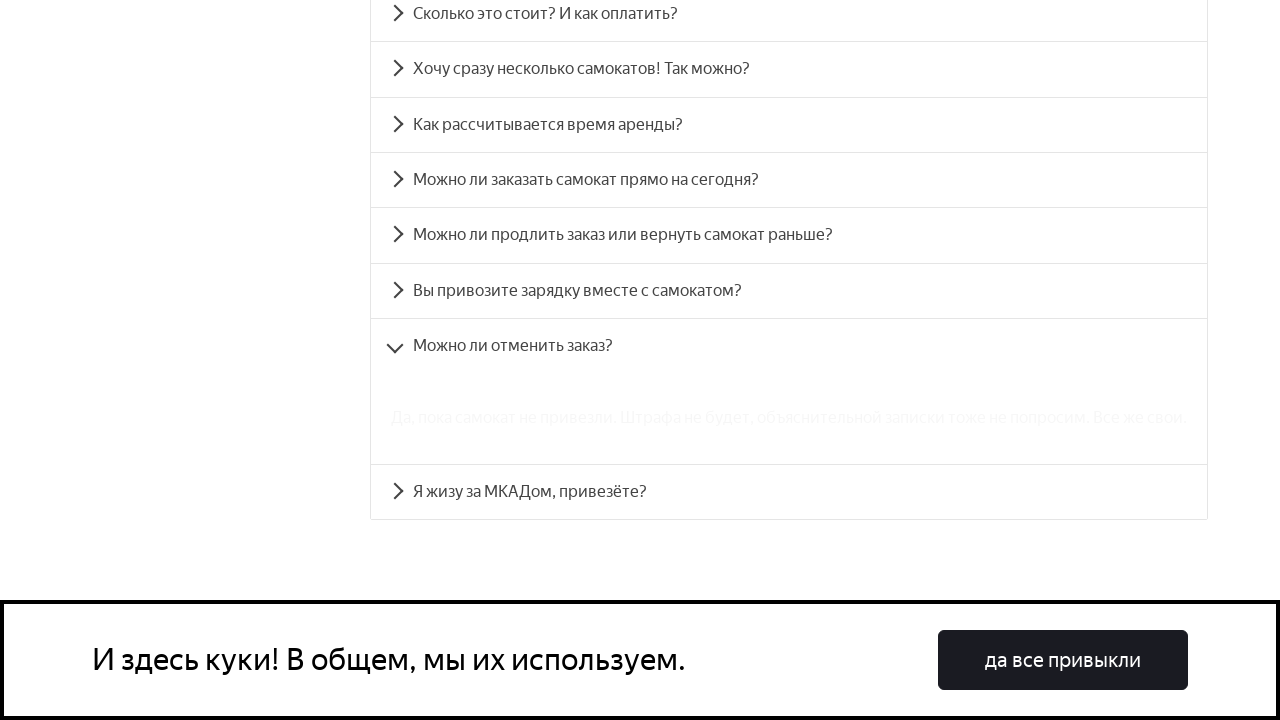

Answer 7 of 8 appeared and is visible
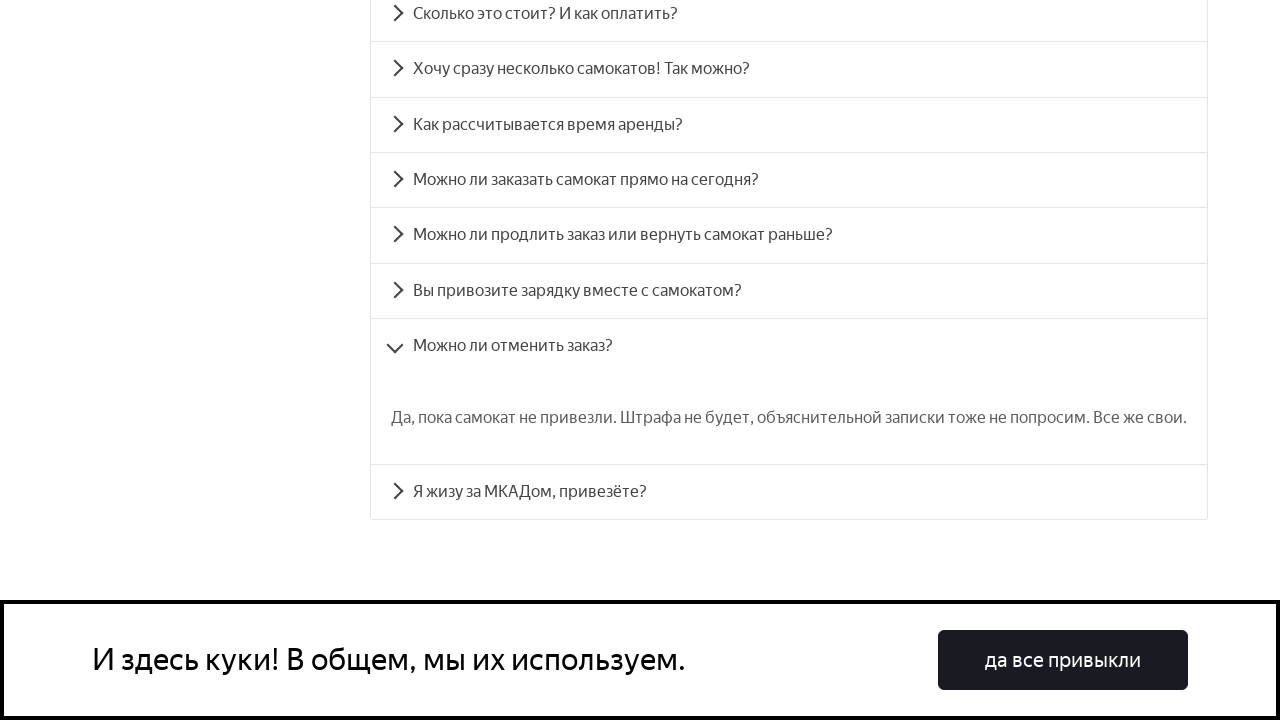

Scrolled question 8 of 8 into view
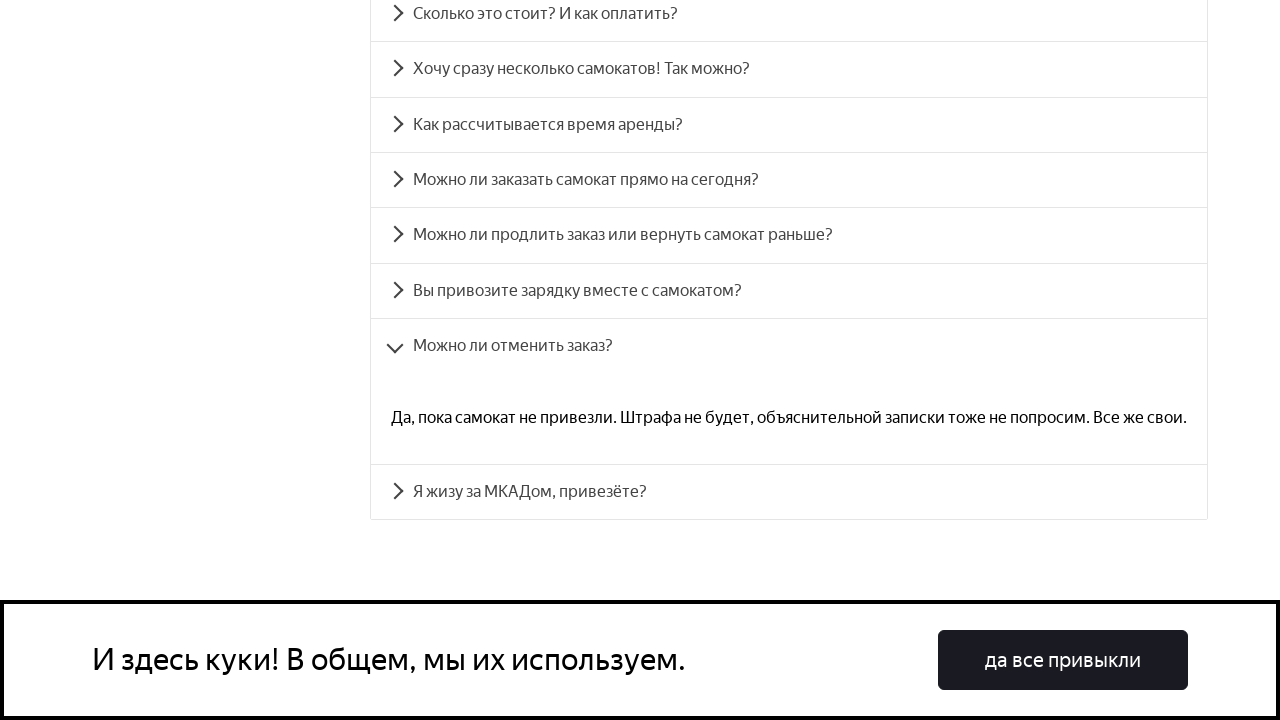

Clicked question 8 of 8 at (789, 492) on //div[text()='Я жизу за МКАДом, привезёте?']
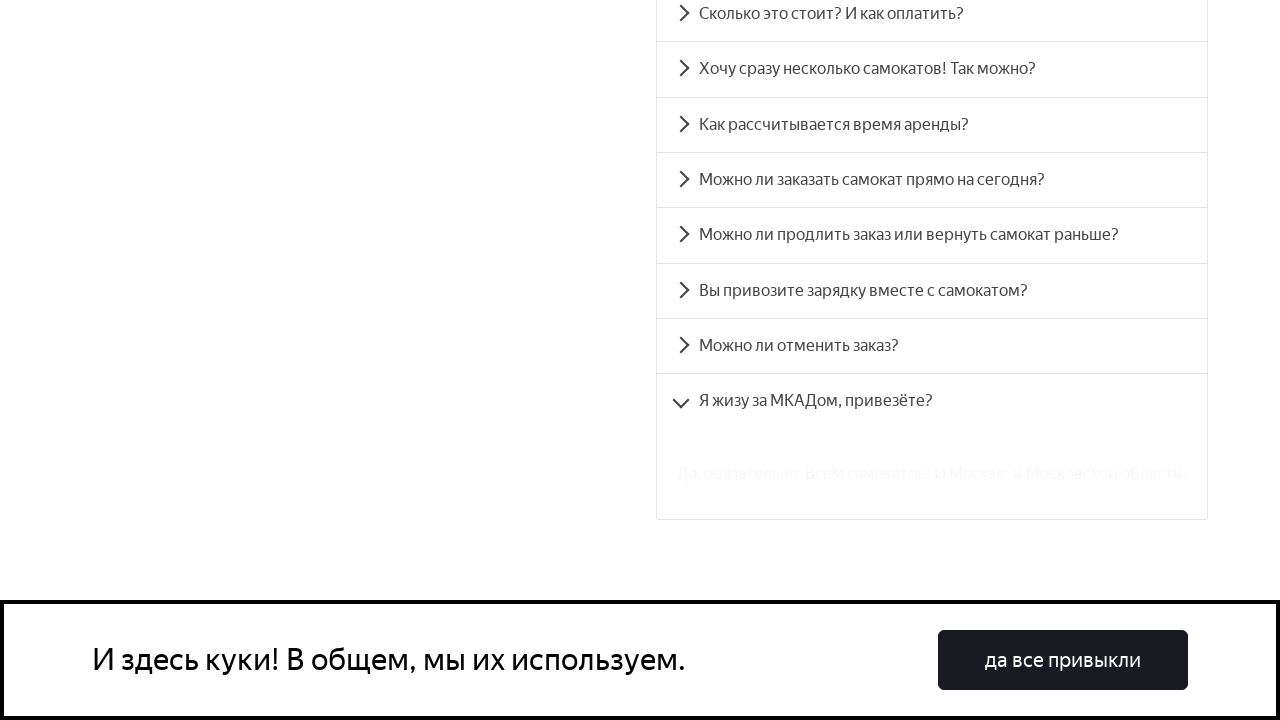

Answer 8 of 8 appeared and is visible
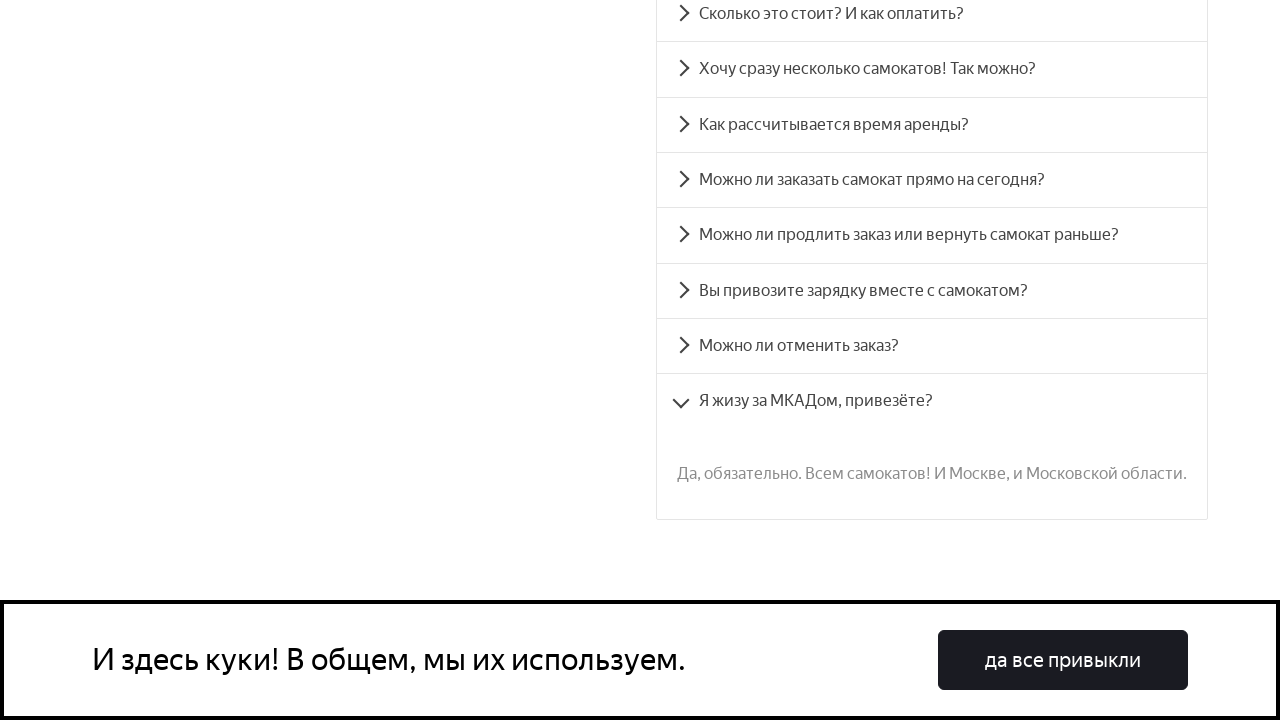

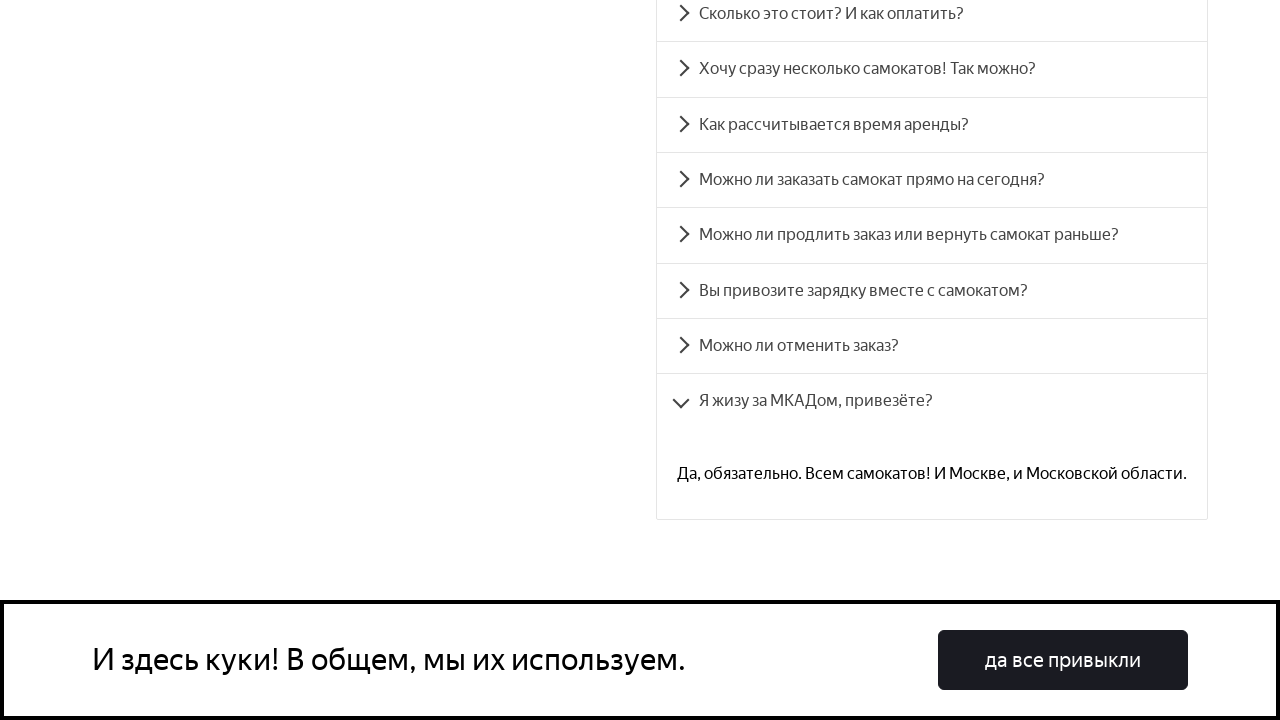